Tests handling a JavaScript confirm dialog by clicking a button that triggers it, dismissing (canceling) it, and verifying the cancel message is displayed.

Starting URL: https://practice.cydeo.com/javascript_alerts

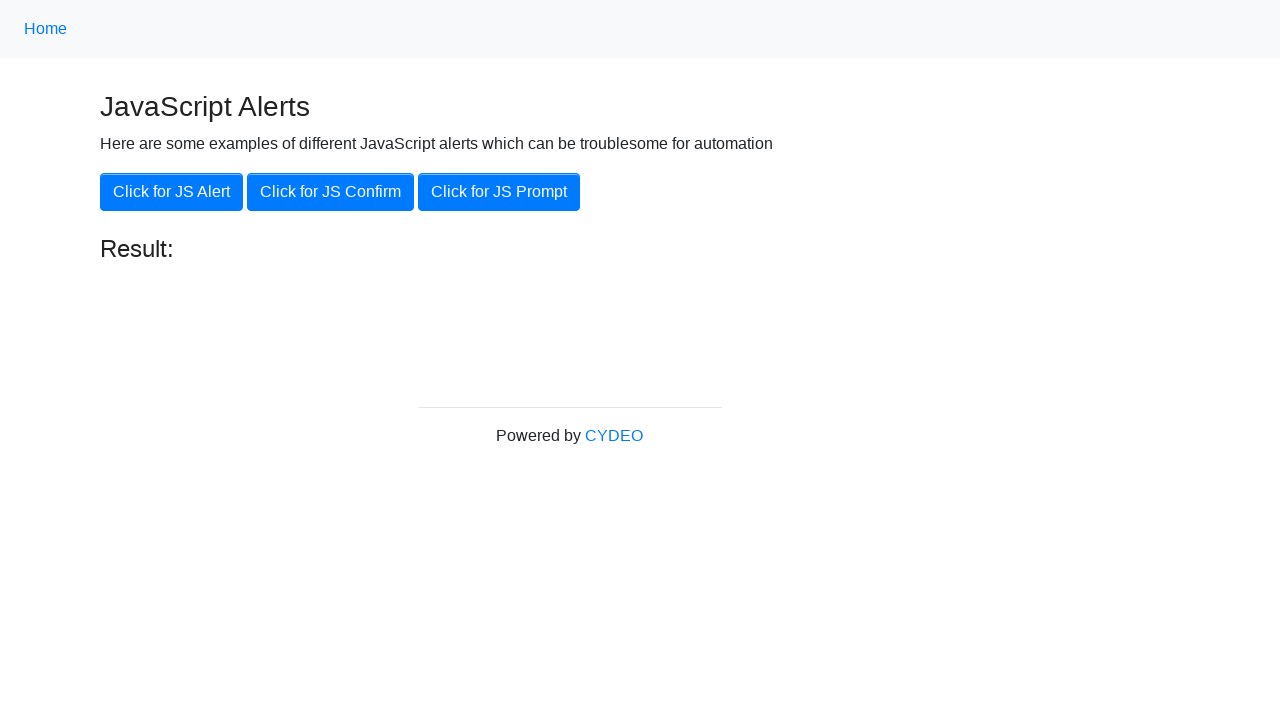

Set up dialog handler to dismiss confirm dialogs
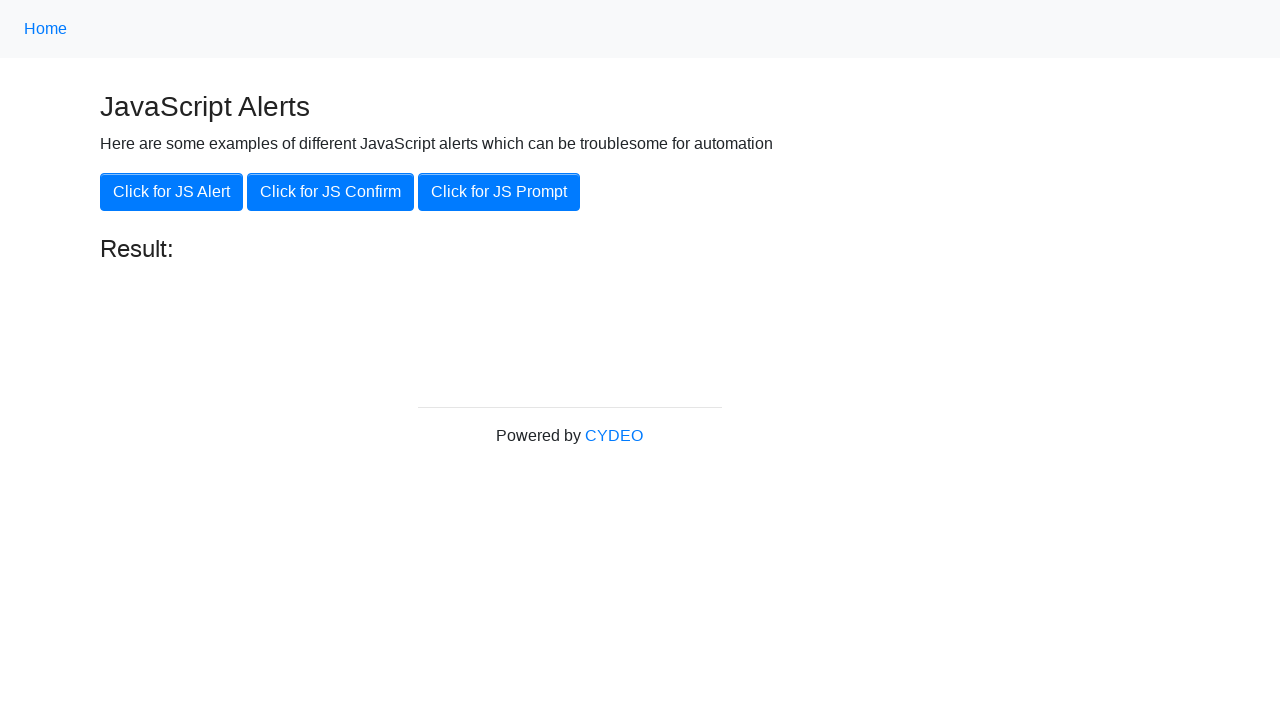

Clicked button to trigger JavaScript confirm dialog at (330, 192) on xpath=//button[@onclick='jsConfirm()']
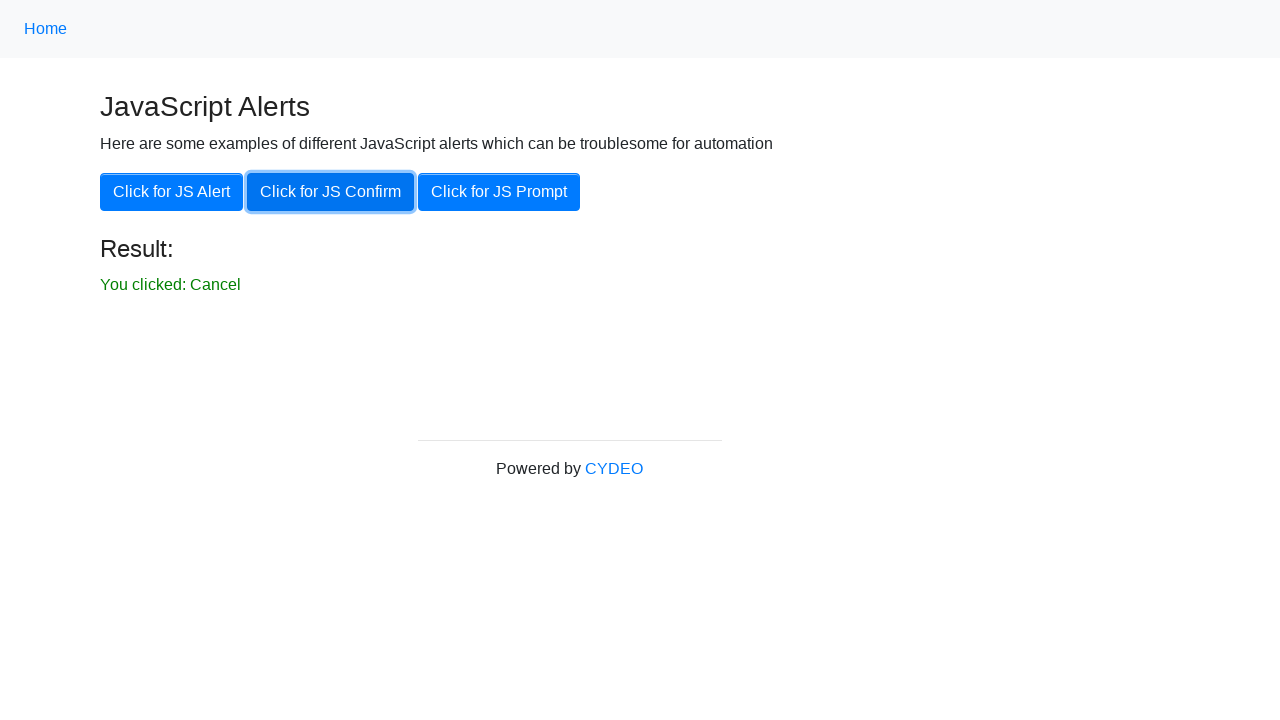

Verified cancel message 'You clicked: Cancel' is displayed after dismissing confirm dialog
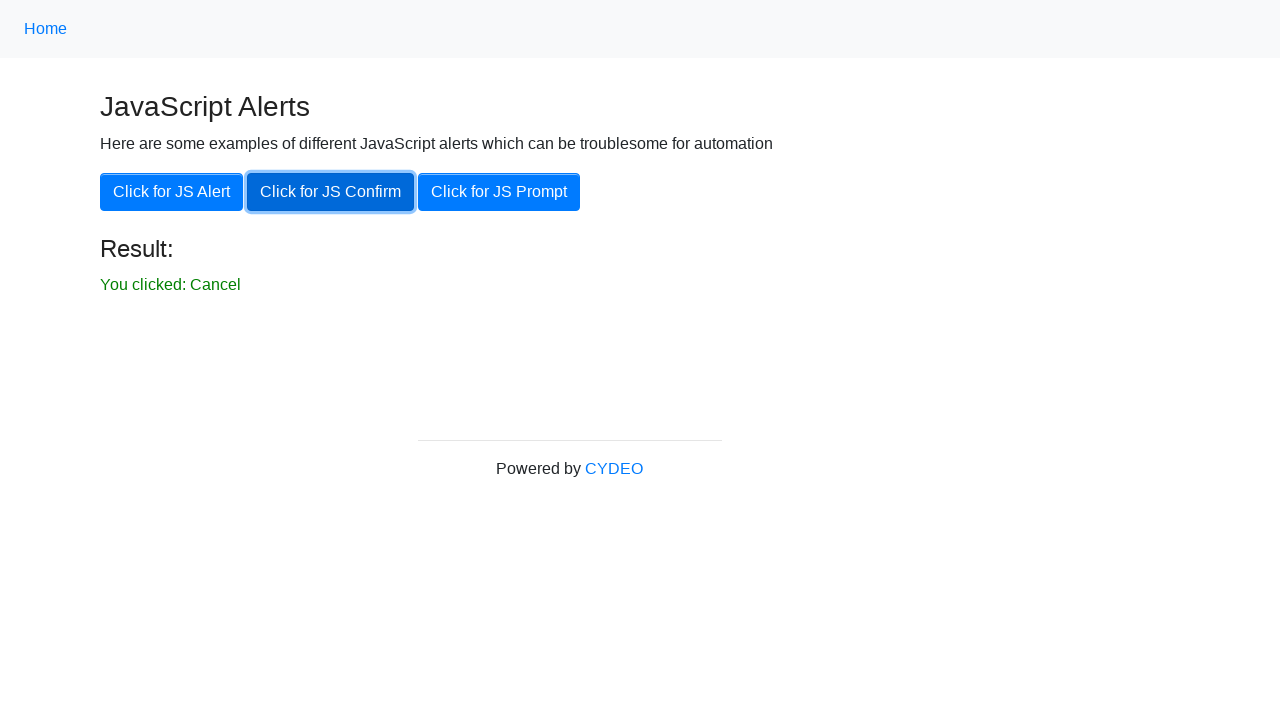

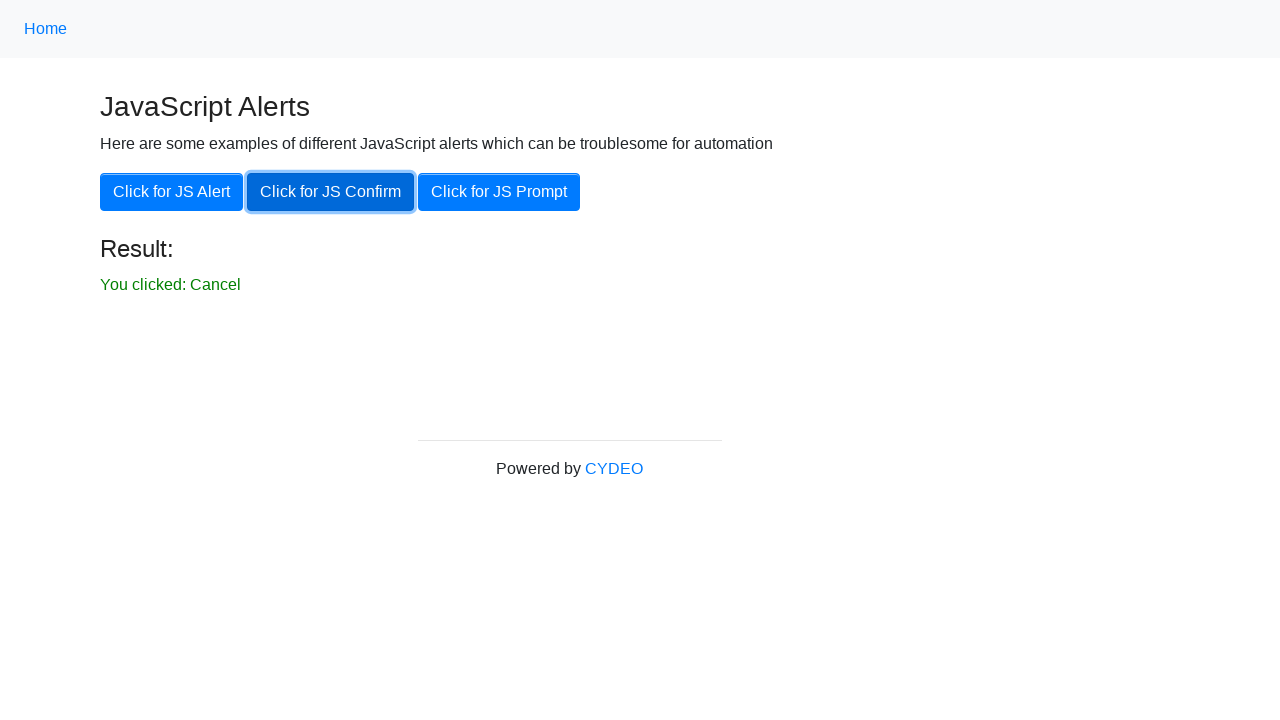